Tests that clicking Clear completed removes completed items from the list

Starting URL: https://demo.playwright.dev/todomvc

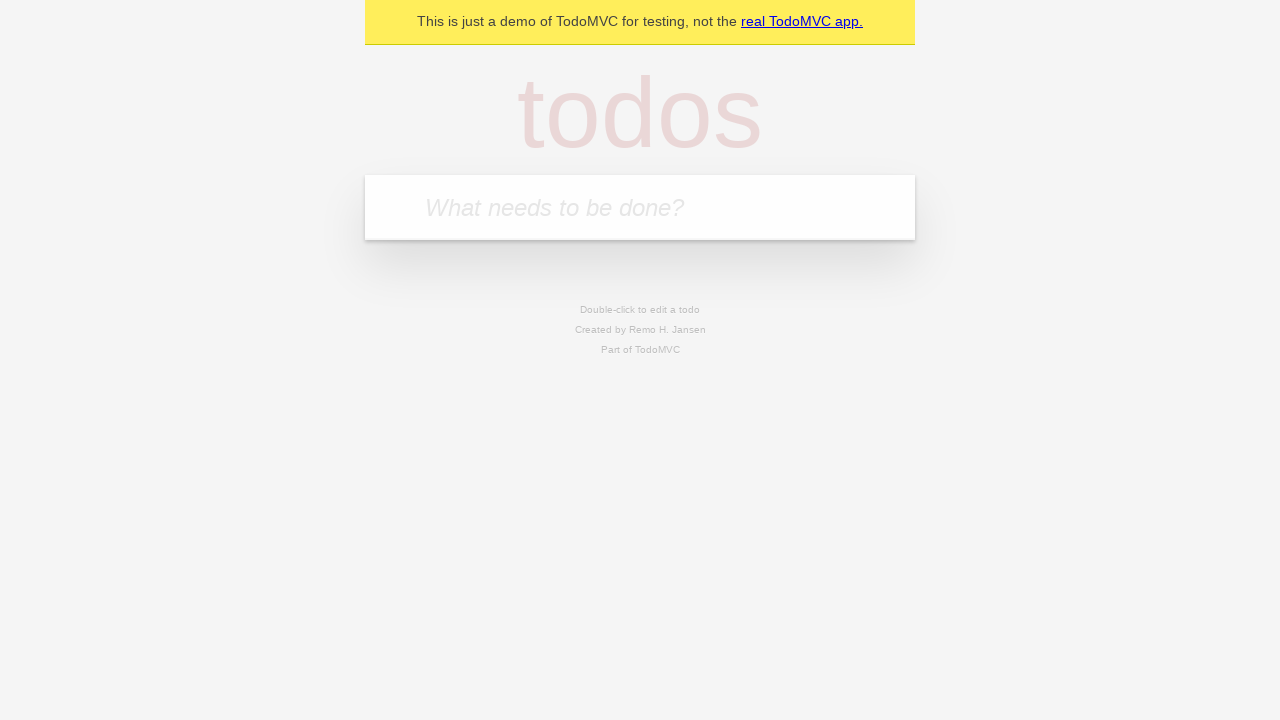

Filled todo input with 'buy some cheese' on internal:attr=[placeholder="What needs to be done?"i]
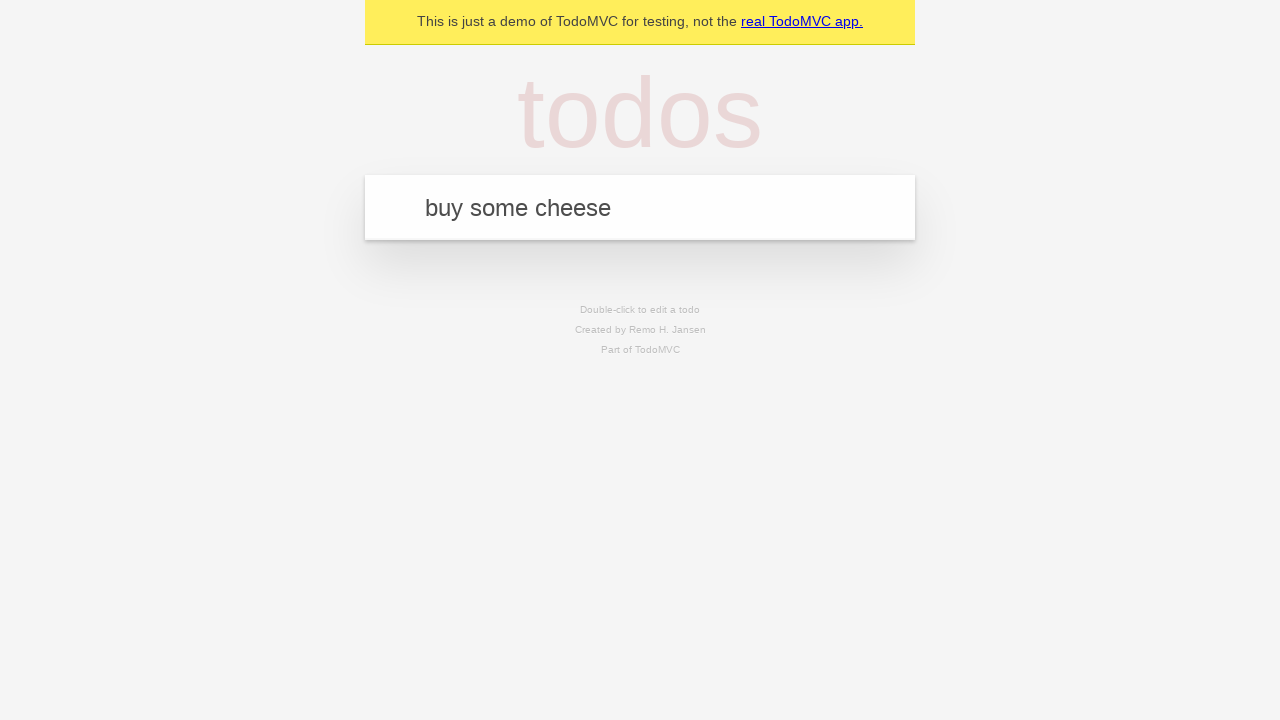

Pressed Enter to create todo 'buy some cheese' on internal:attr=[placeholder="What needs to be done?"i]
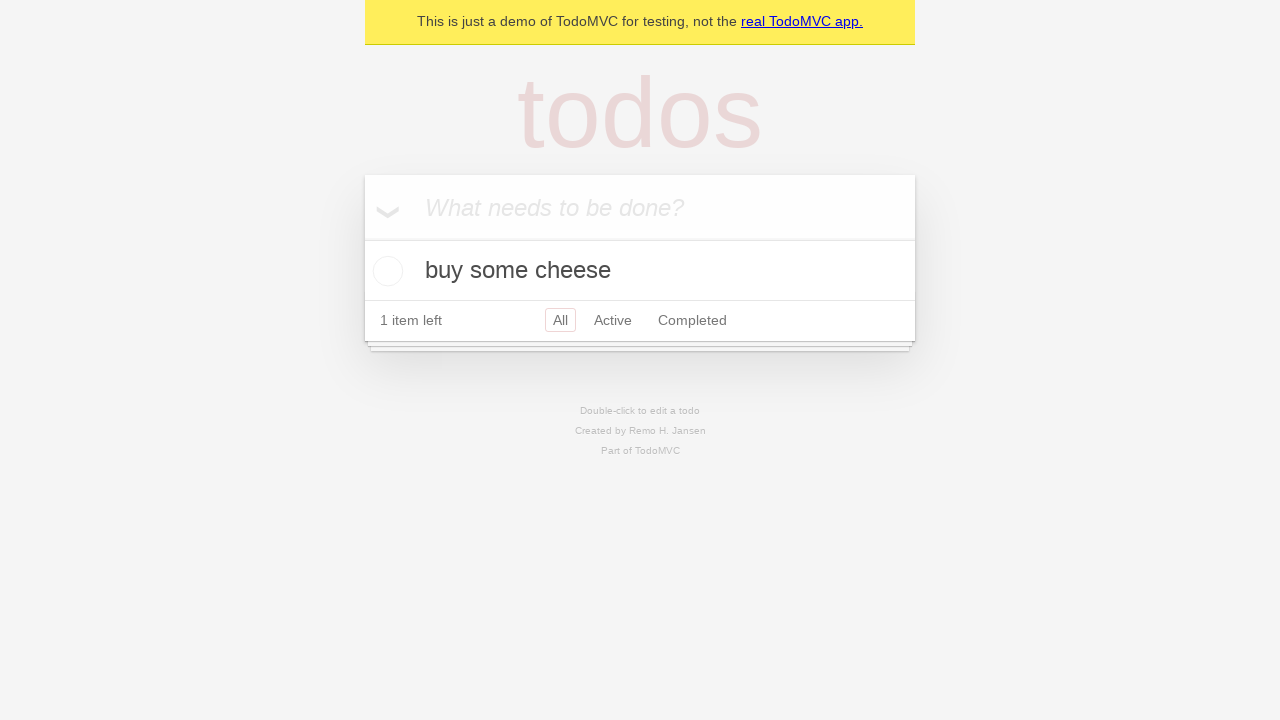

Filled todo input with 'feed the cat' on internal:attr=[placeholder="What needs to be done?"i]
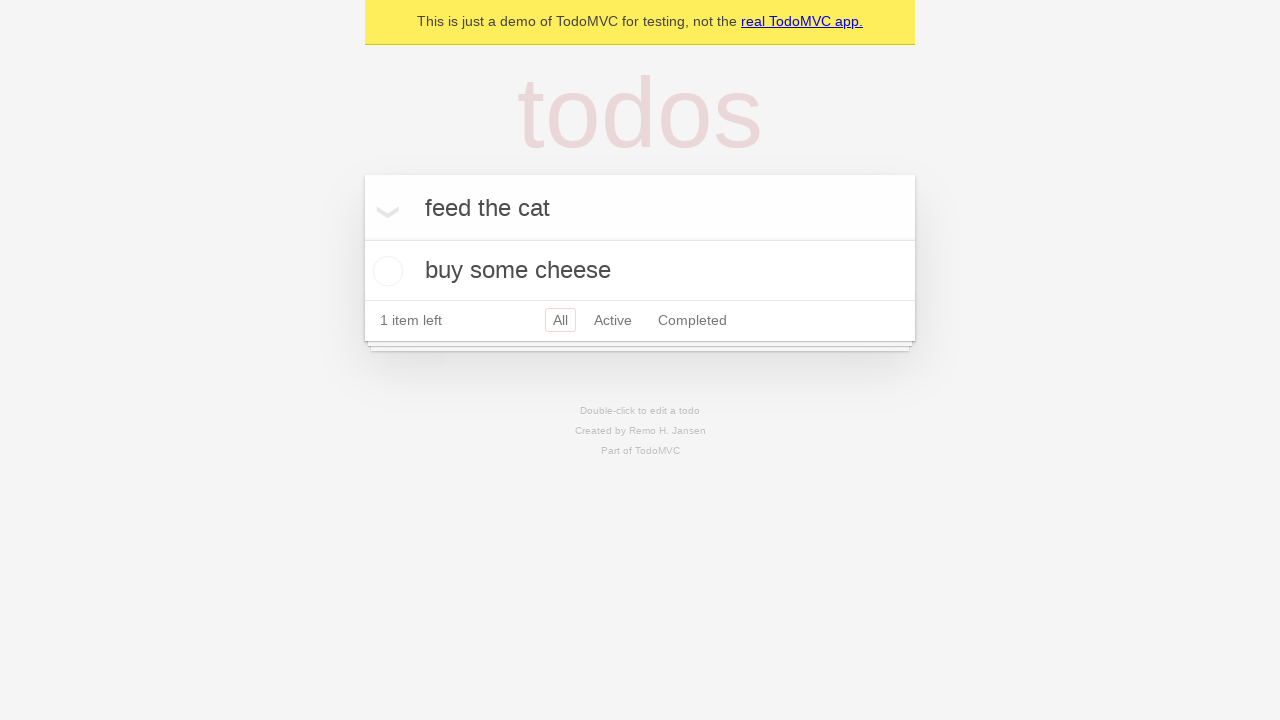

Pressed Enter to create todo 'feed the cat' on internal:attr=[placeholder="What needs to be done?"i]
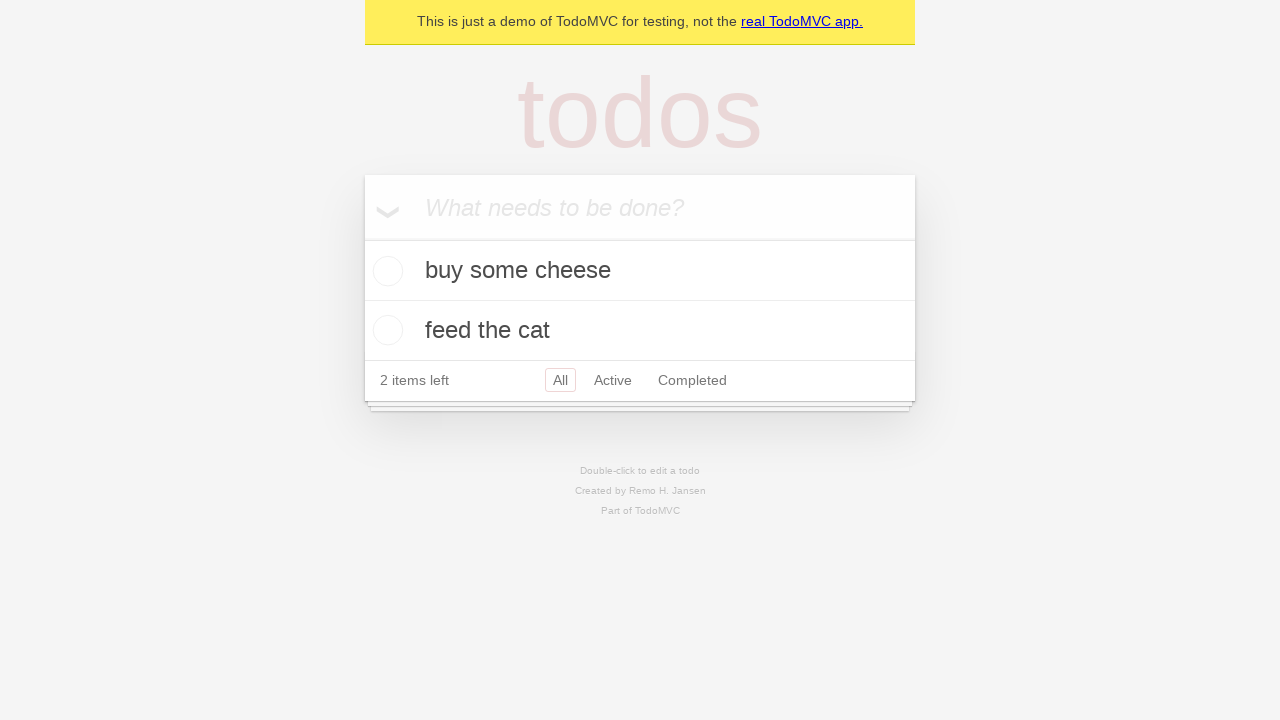

Filled todo input with 'book a doctors appointment' on internal:attr=[placeholder="What needs to be done?"i]
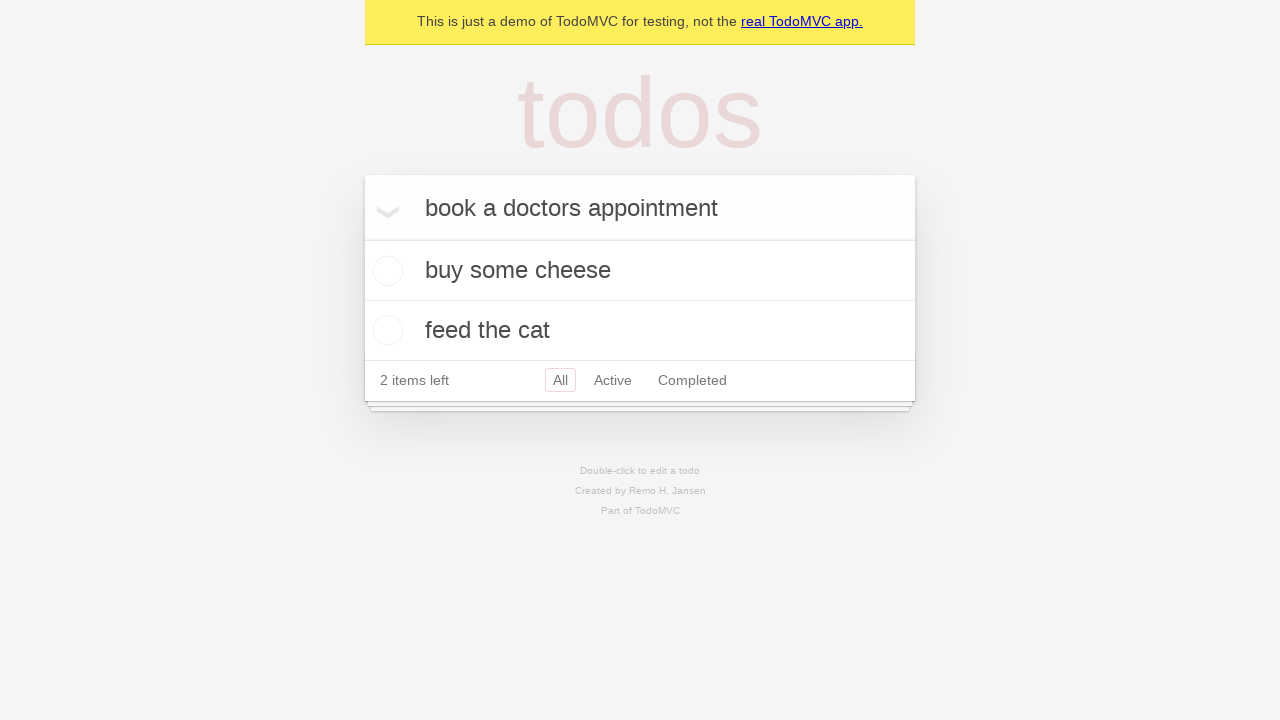

Pressed Enter to create todo 'book a doctors appointment' on internal:attr=[placeholder="What needs to be done?"i]
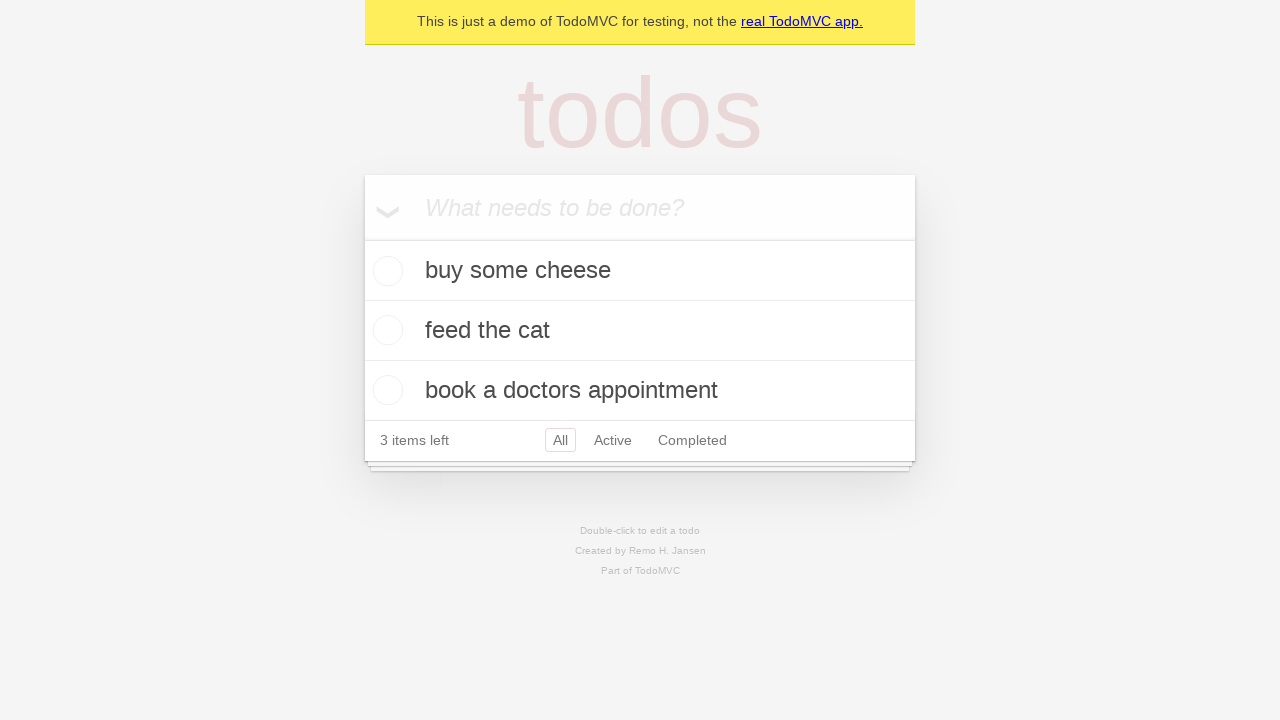

Waited for 3 todos to be created
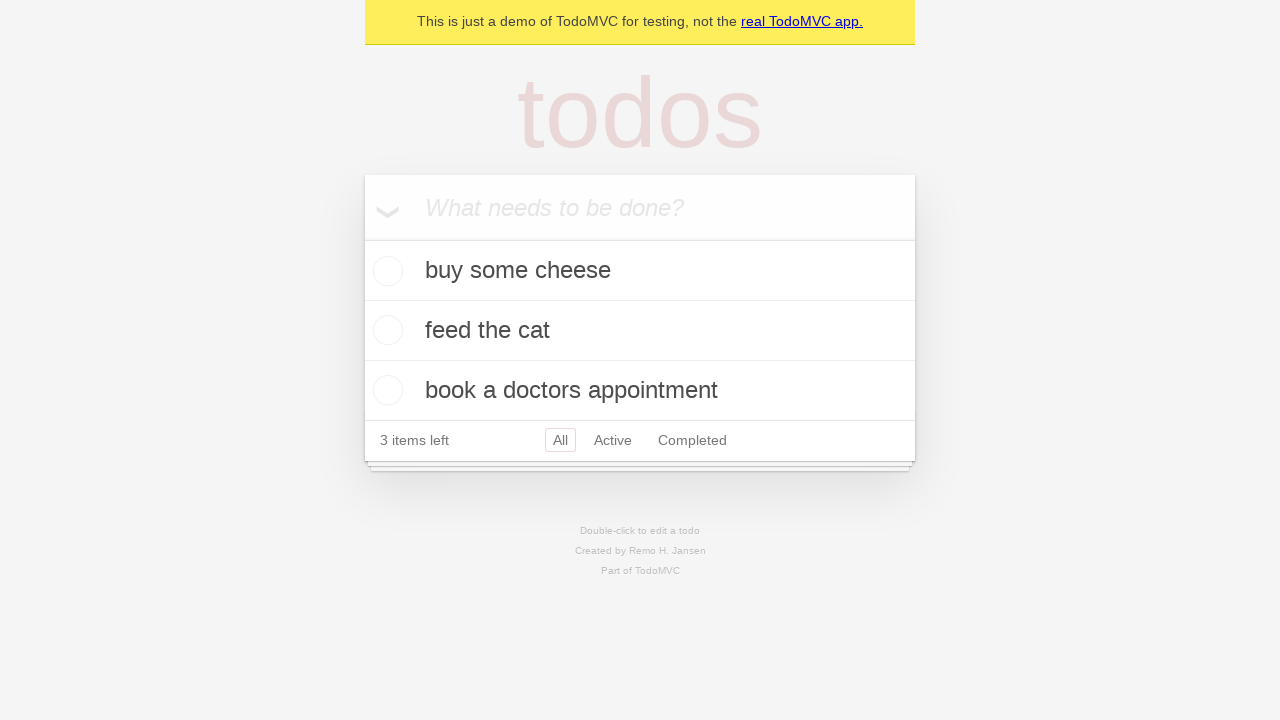

Located all todo items
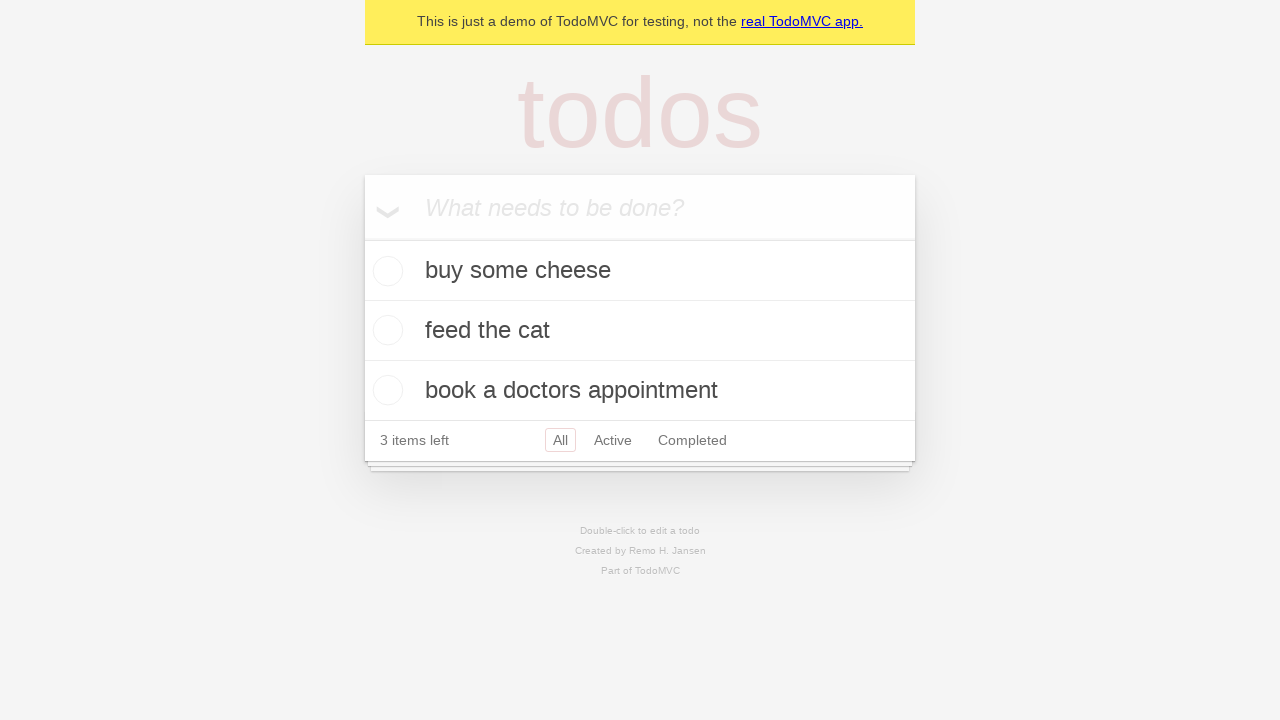

Checked the second todo item as completed at (385, 330) on internal:testid=[data-testid="todo-item"s] >> nth=1 >> internal:role=checkbox
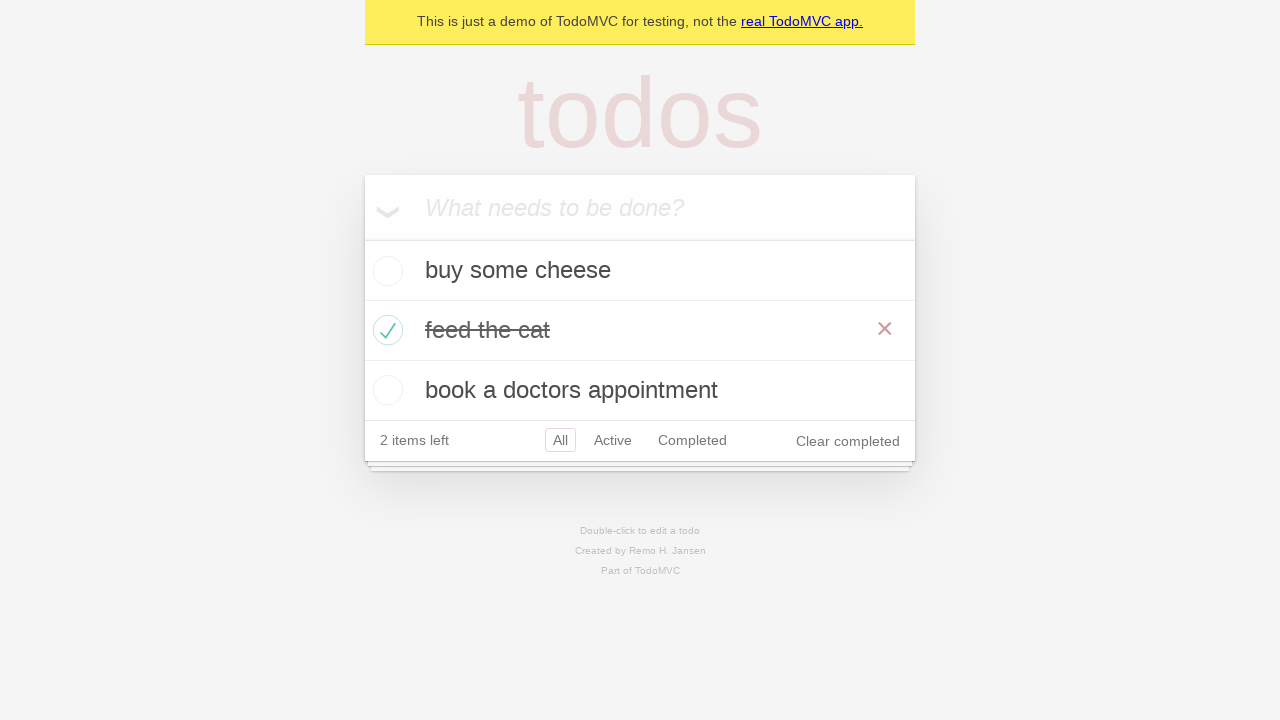

Clicked 'Clear completed' button to remove completed items at (848, 441) on internal:role=button[name="Clear completed"i]
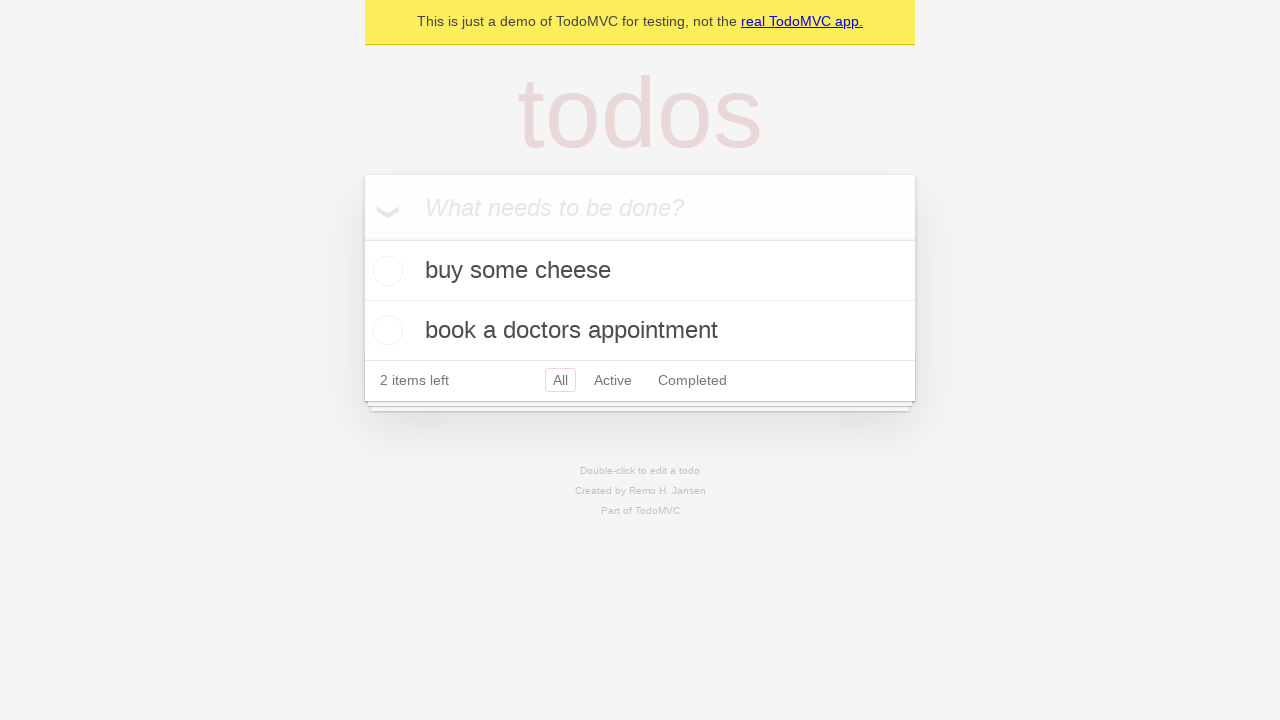

Verified that completed item was removed, 2 todos remaining
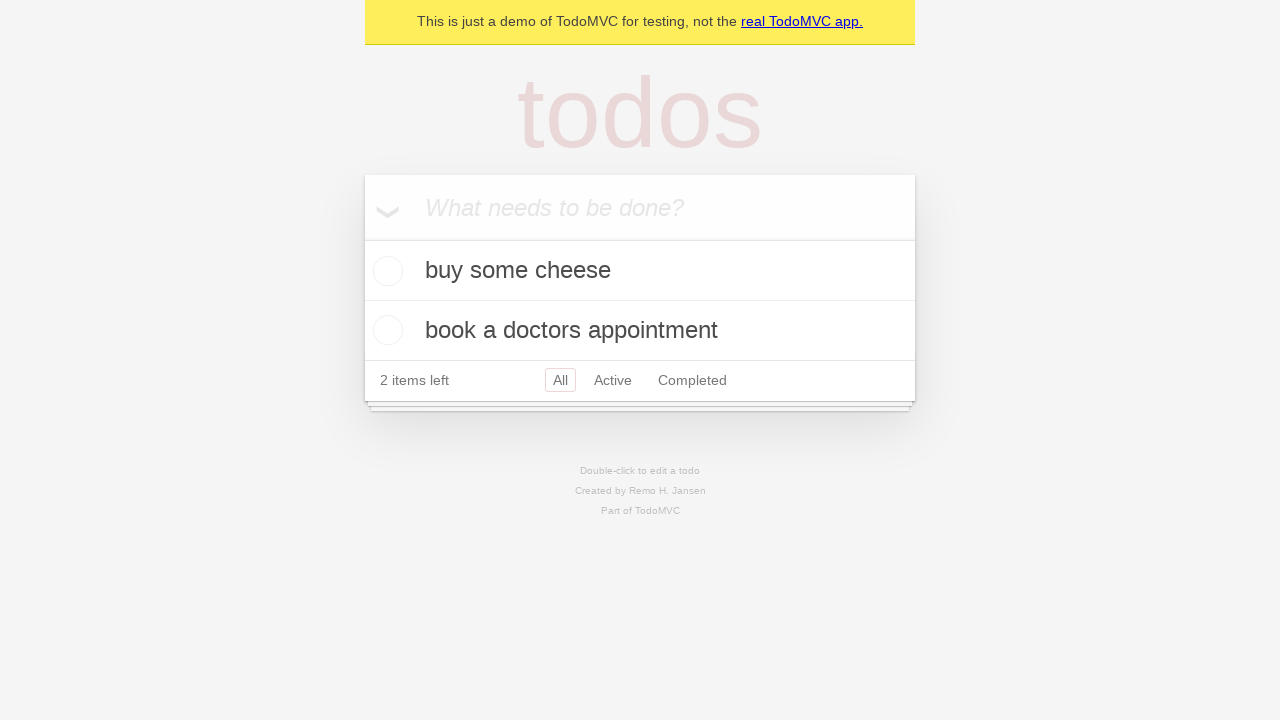

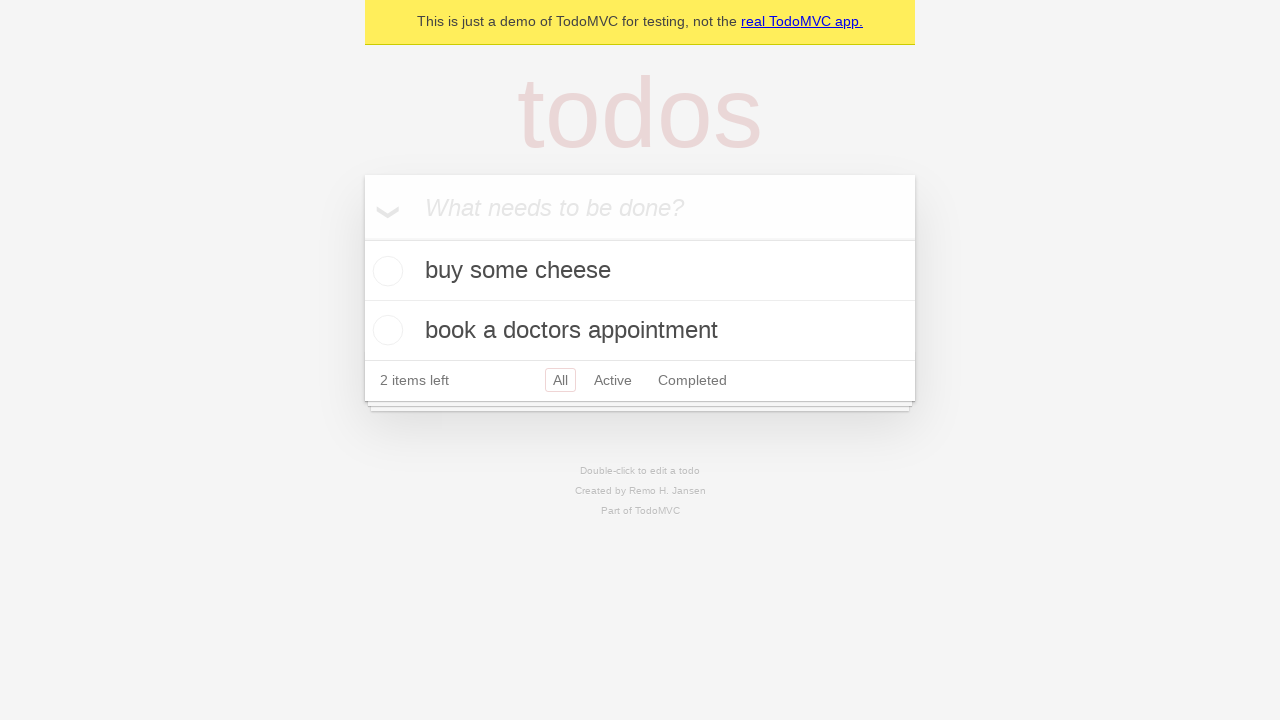